Tests clicking on a collapsible section to reveal a hidden link, then clicking the link to navigate to the about page

Starting URL: https://eviltester.github.io/synchole/collapseable.html

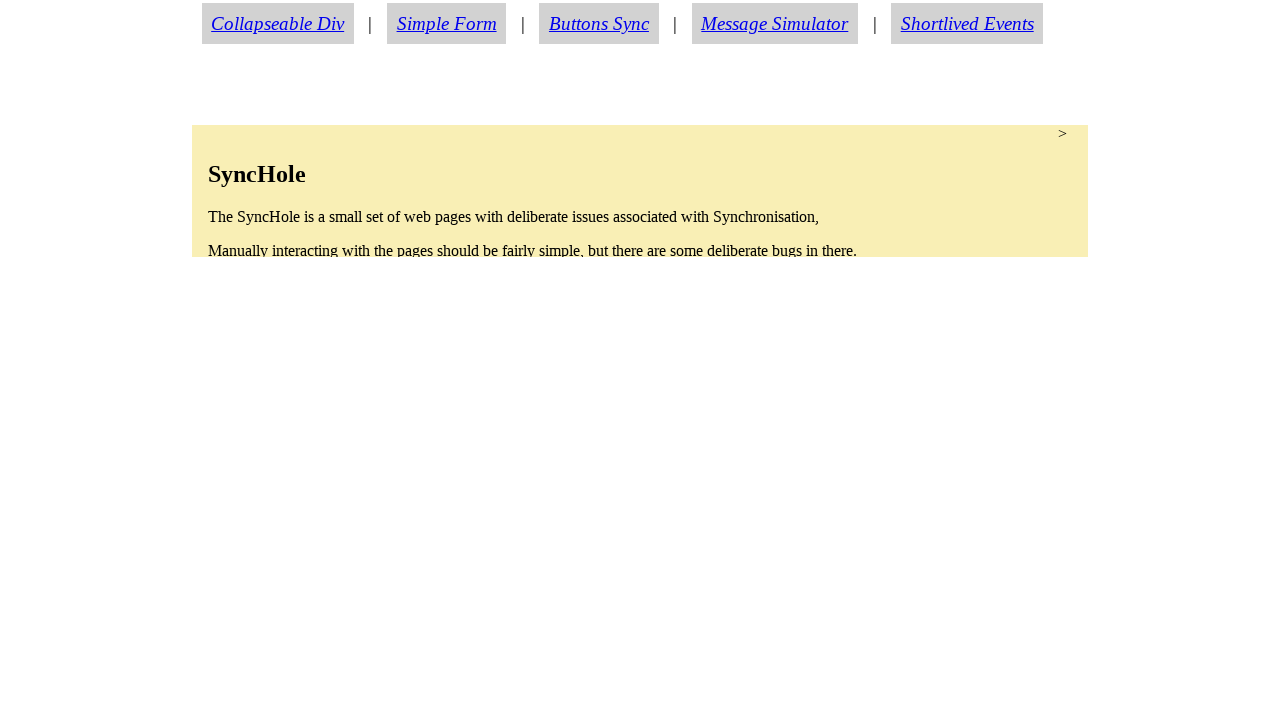

Clicked collapsible section to expand it at (640, 191) on section.condense
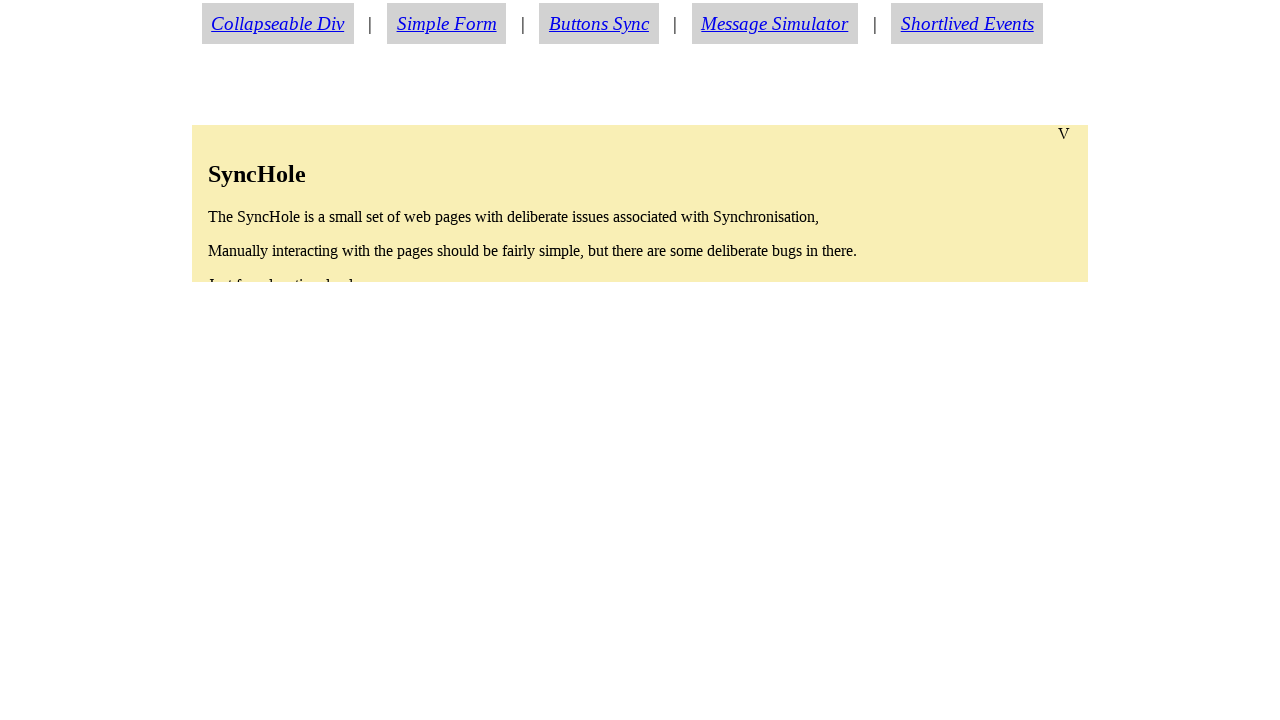

About link became visible after expanding section
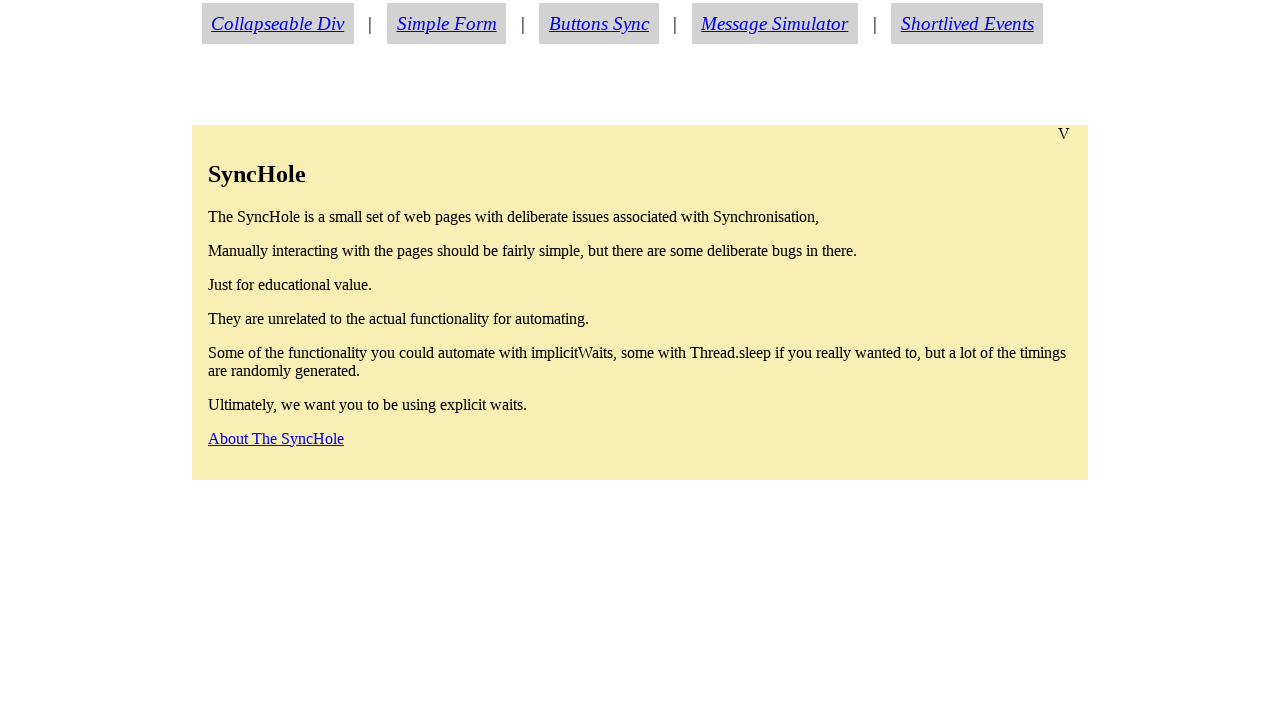

Clicked about link to navigate to about page at (276, 438) on a#aboutlink
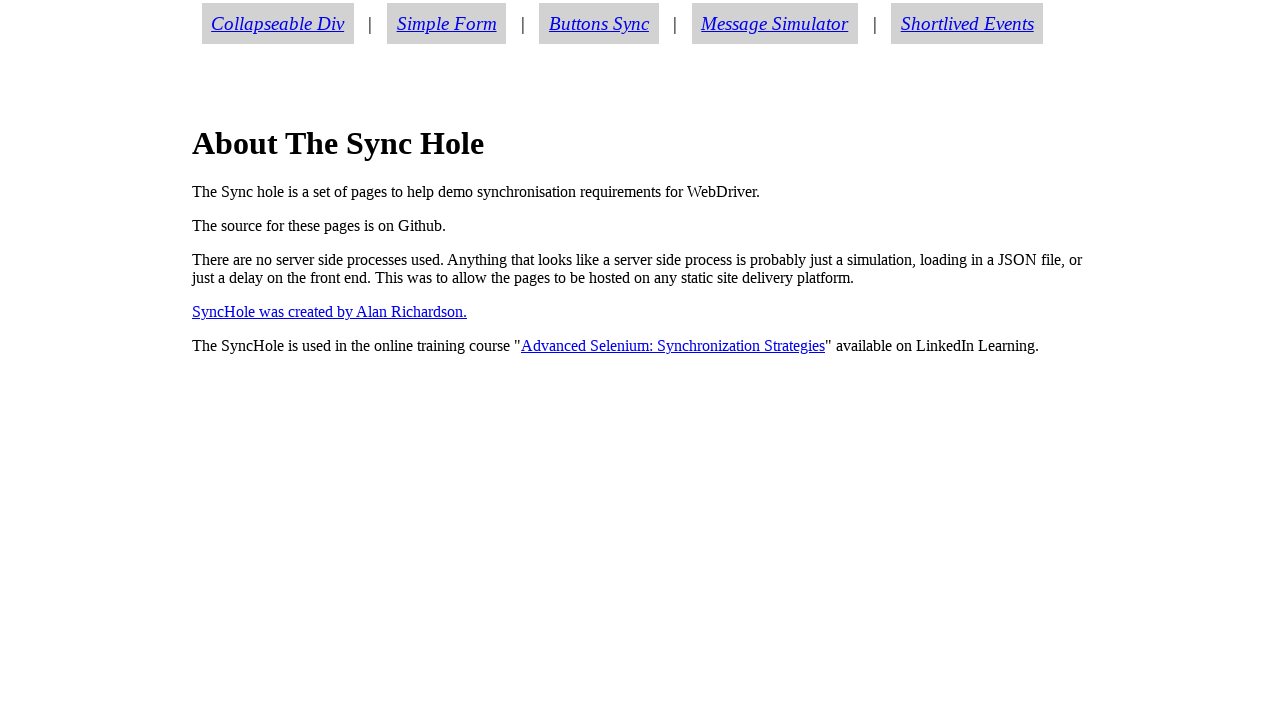

Successfully navigated to about page
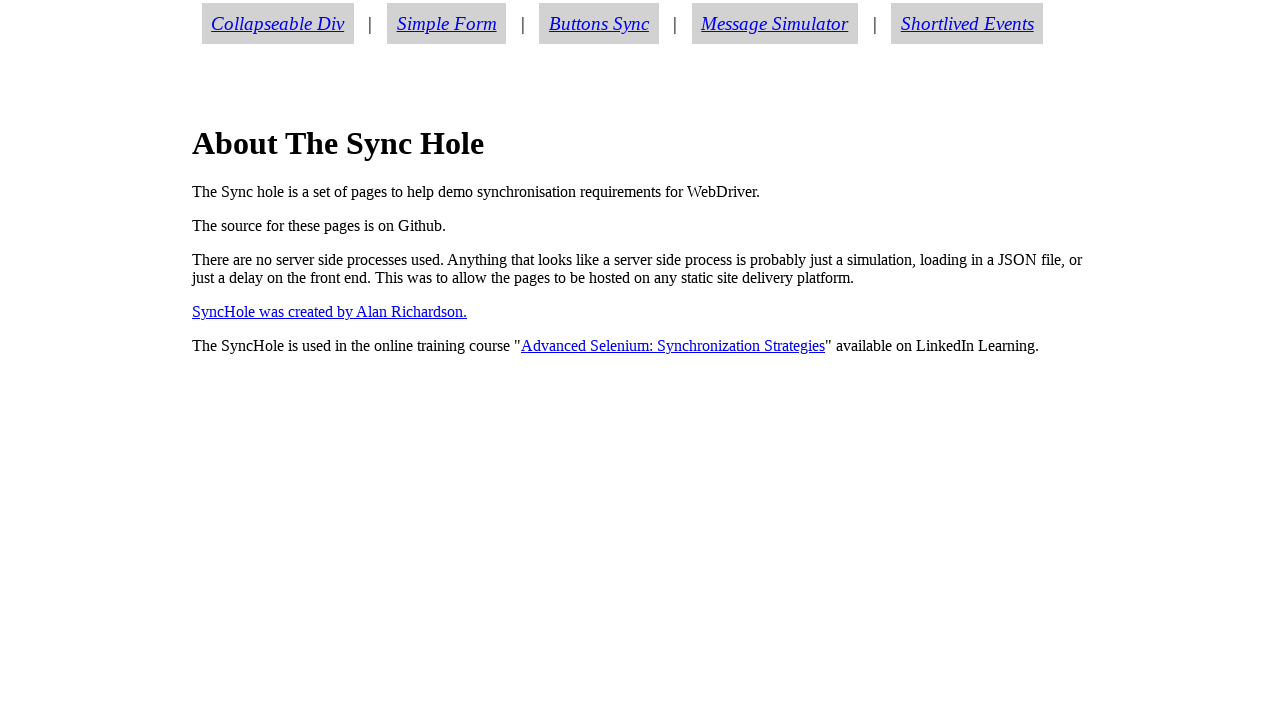

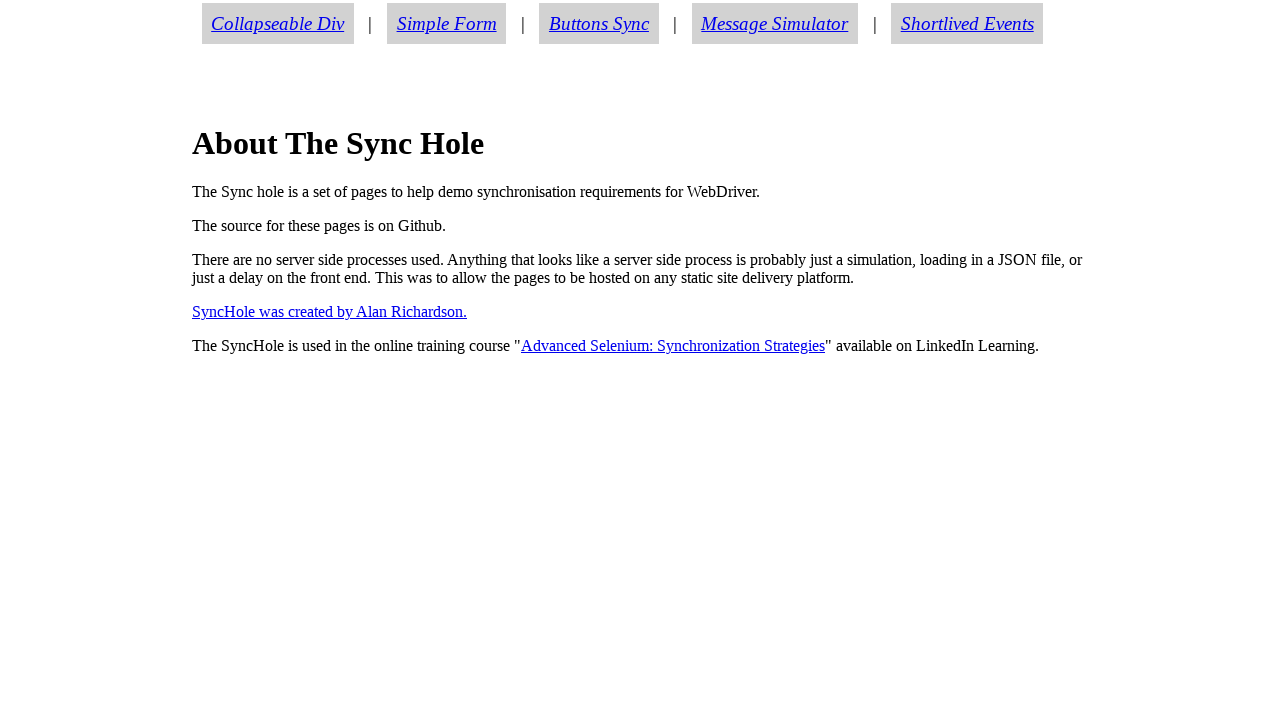